Tests drag and drop functionality on a demo page by dragging an element and verifying the drop was successful

Starting URL: https://qavbox.github.io/demo/dragndrop/

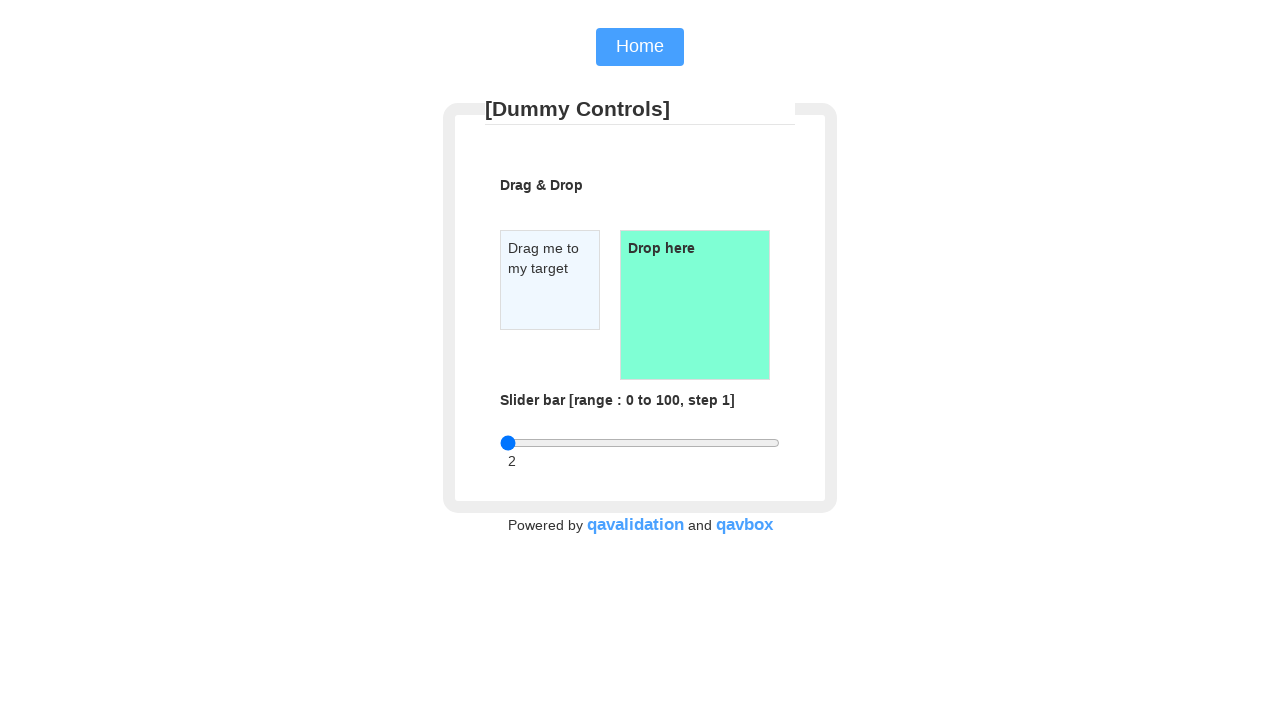

Page loaded with domcontentloaded state
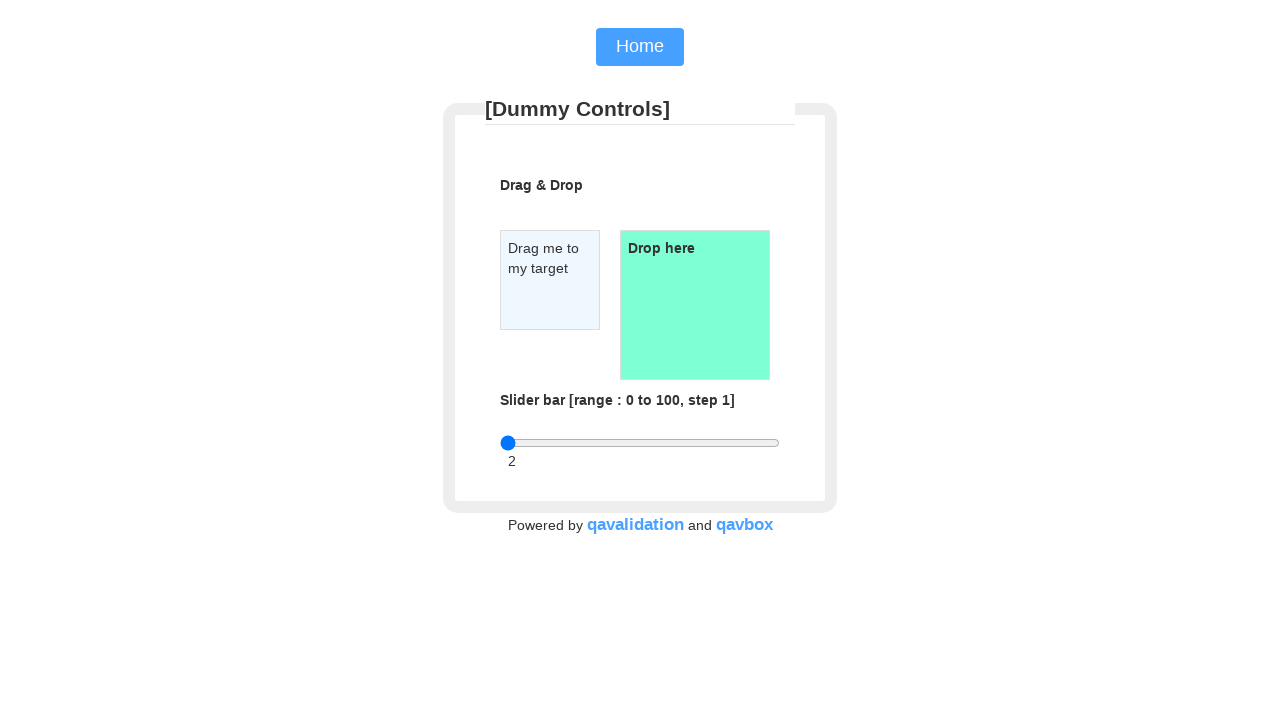

Located draggable element
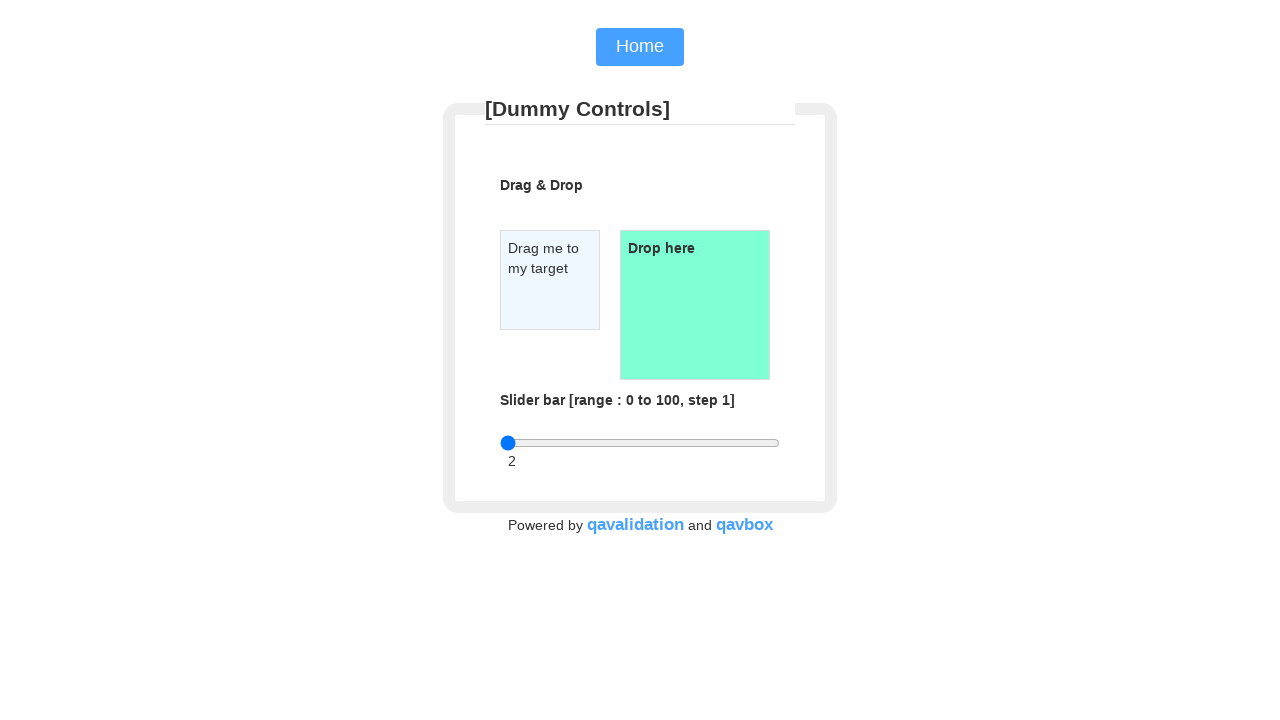

Located droppable element
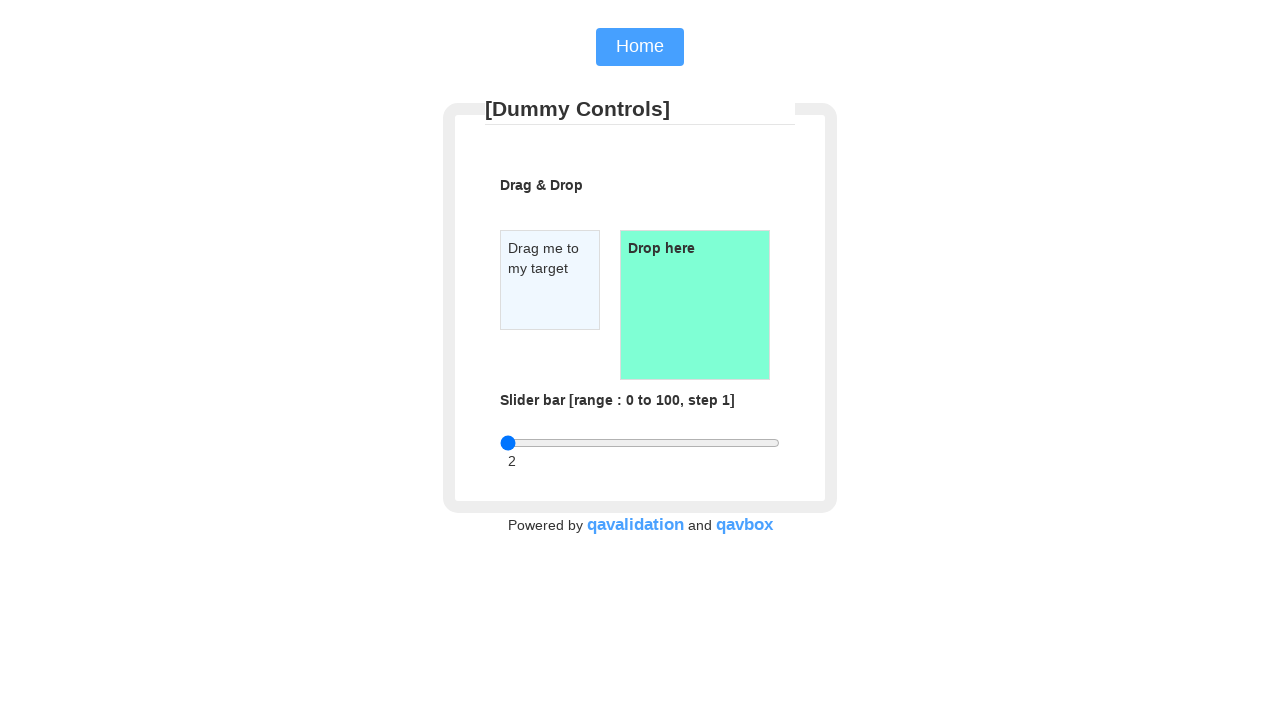

Dragged element to droppable target at (695, 305)
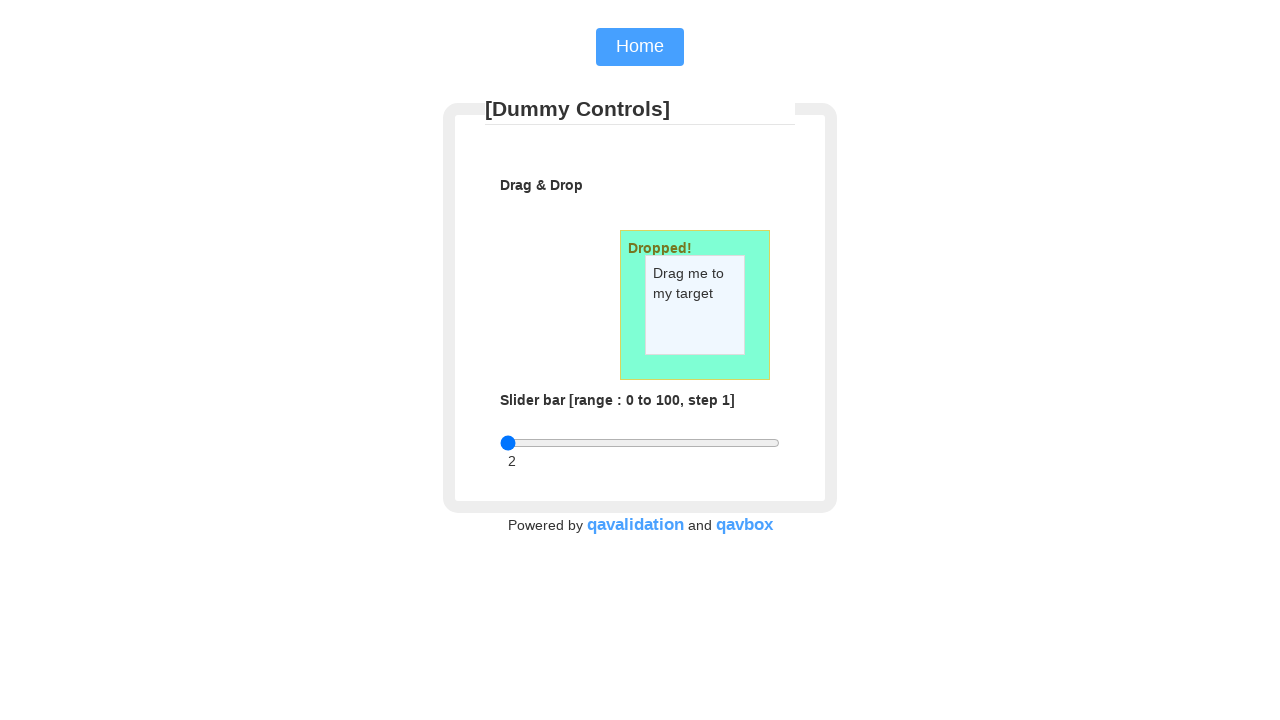

Drop message 'Dropped!' appeared in target element
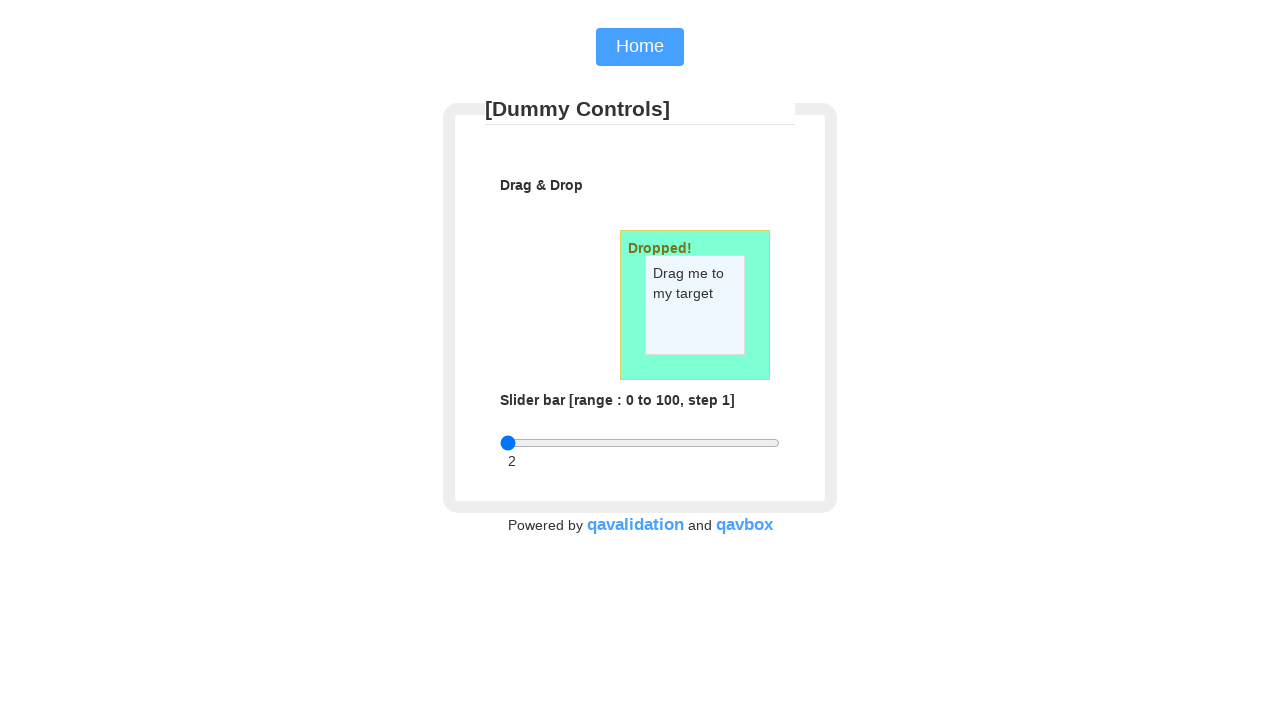

Verified droppable element contains 'Dropped!' message
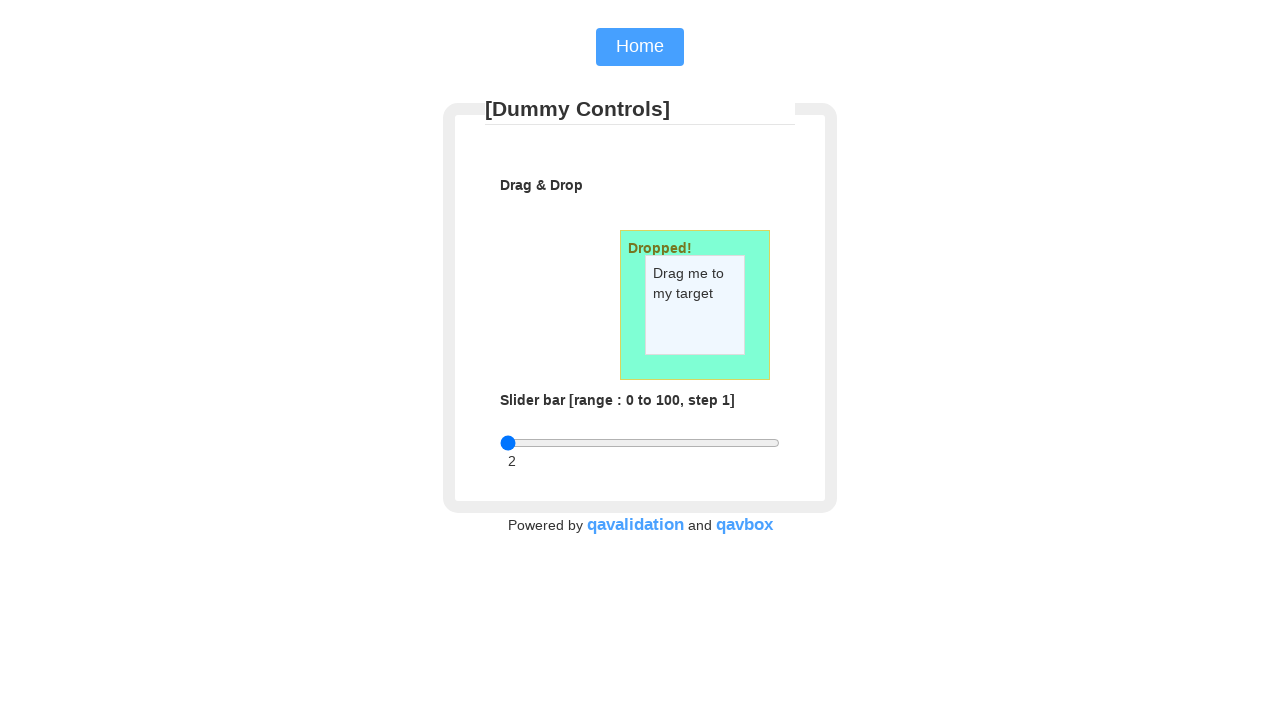

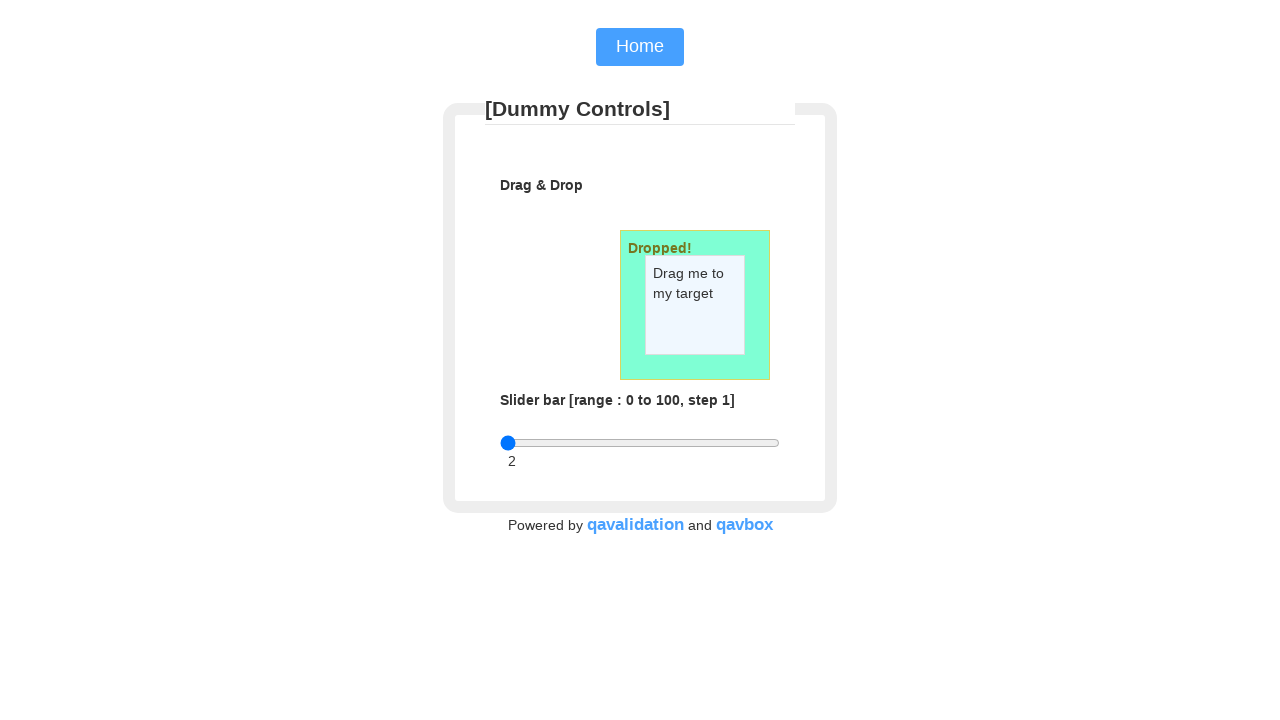